Opens the Kraft Technologie website, maximizes the window, and verifies the page title matches the expected value

Starting URL: https://www.krafttechnologie.com/

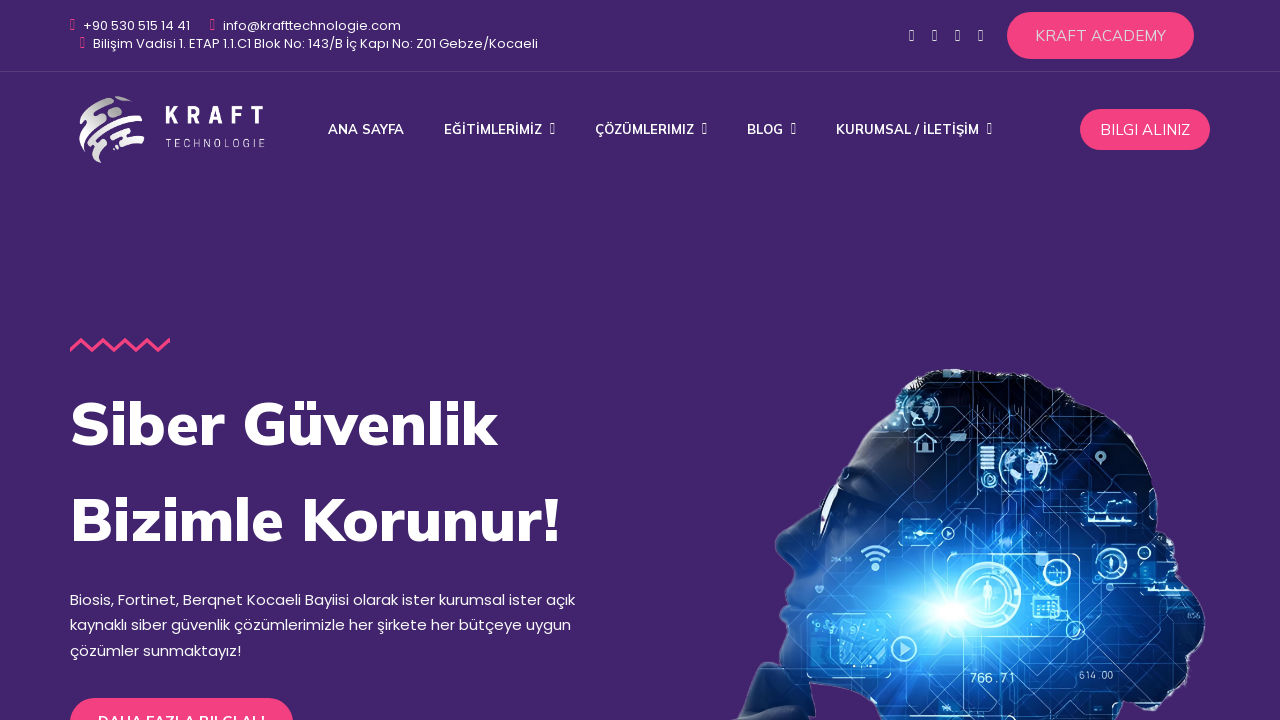

Navigated to https://www.krafttechnologie.com/
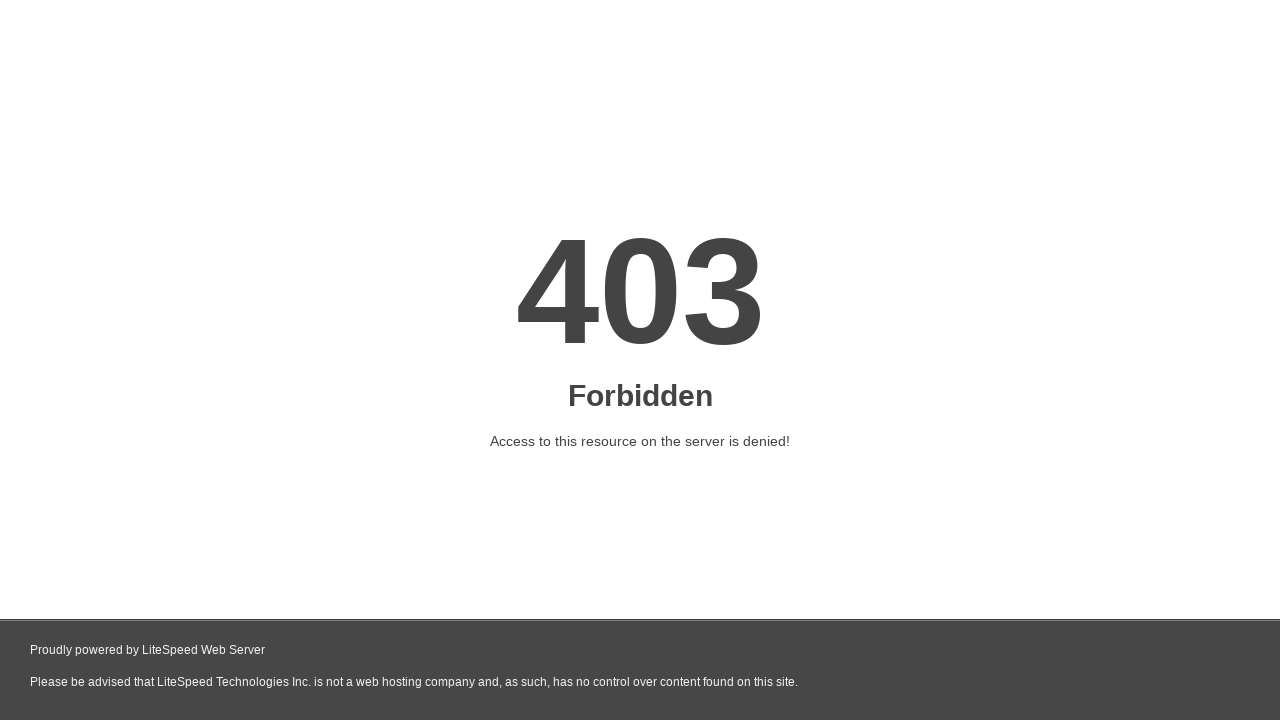

Set viewport size to 1920x1080 (maximized window)
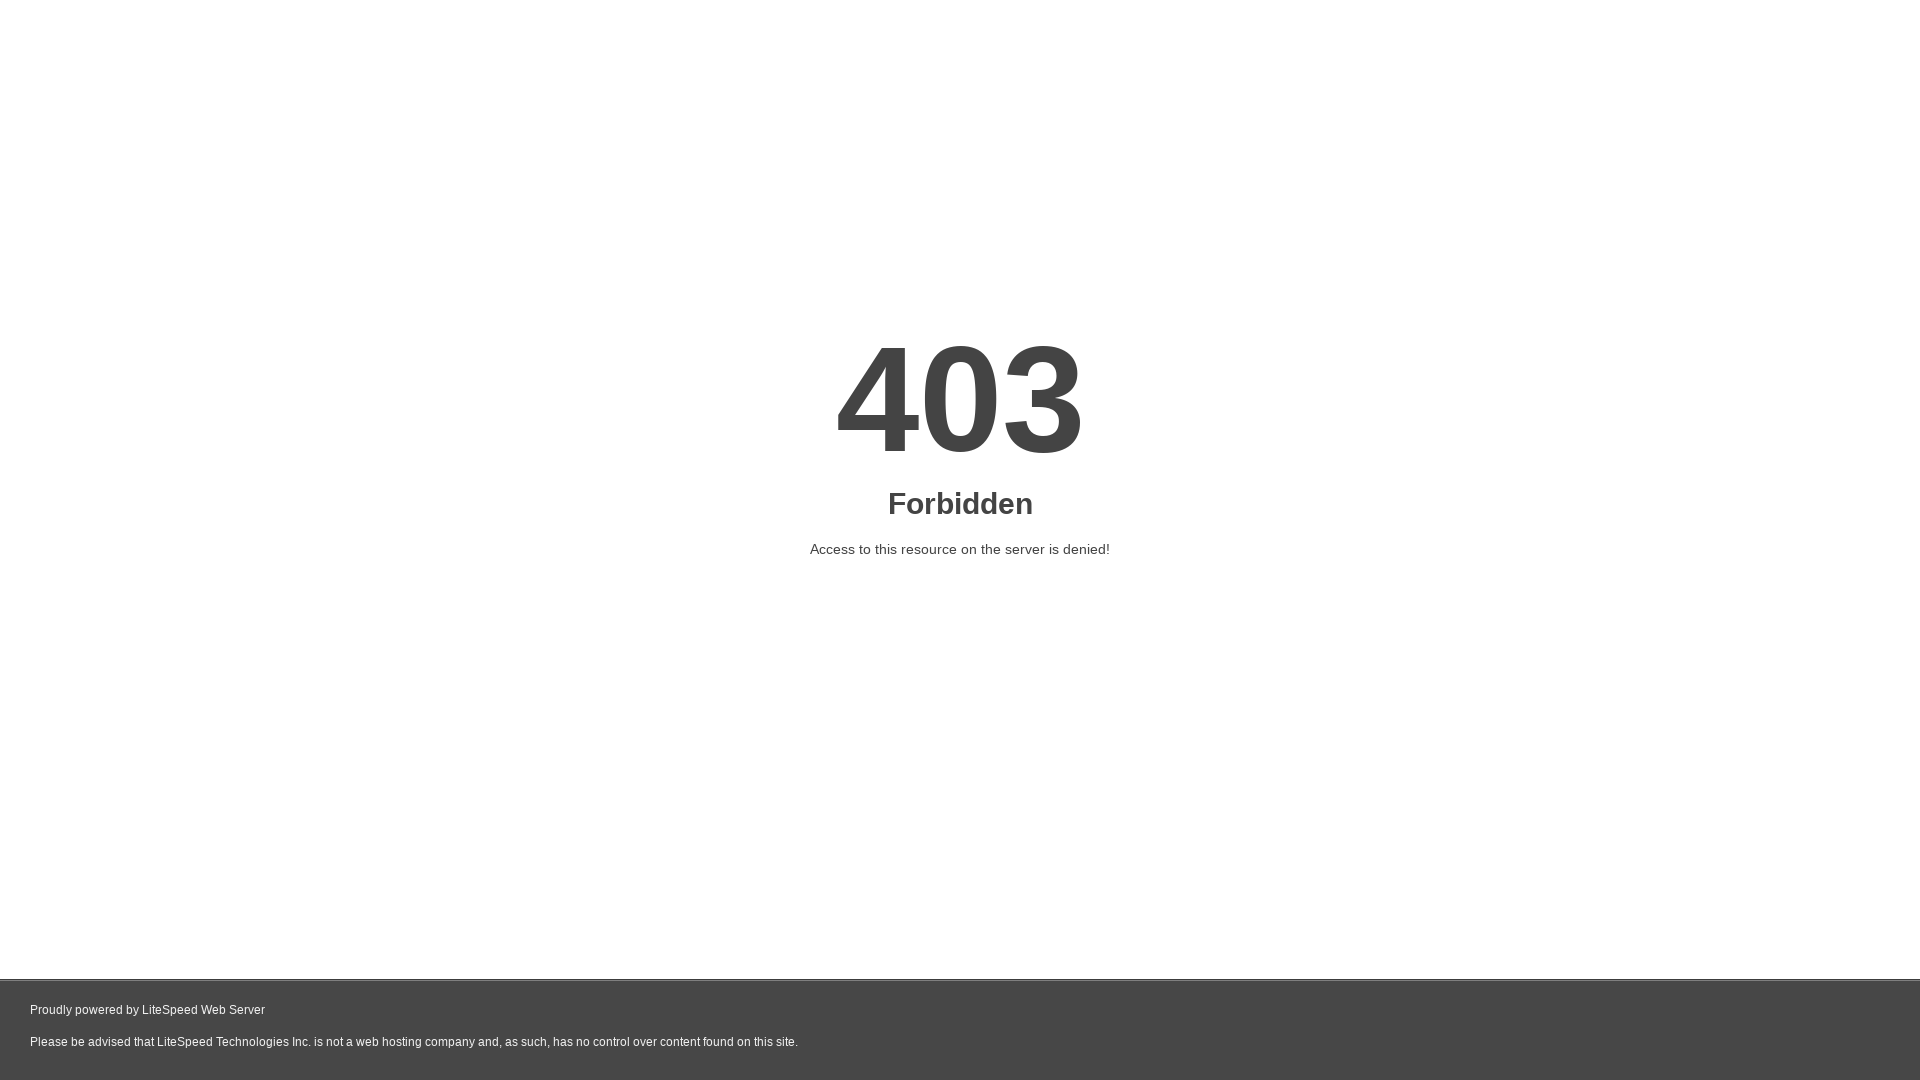

Retrieved page title
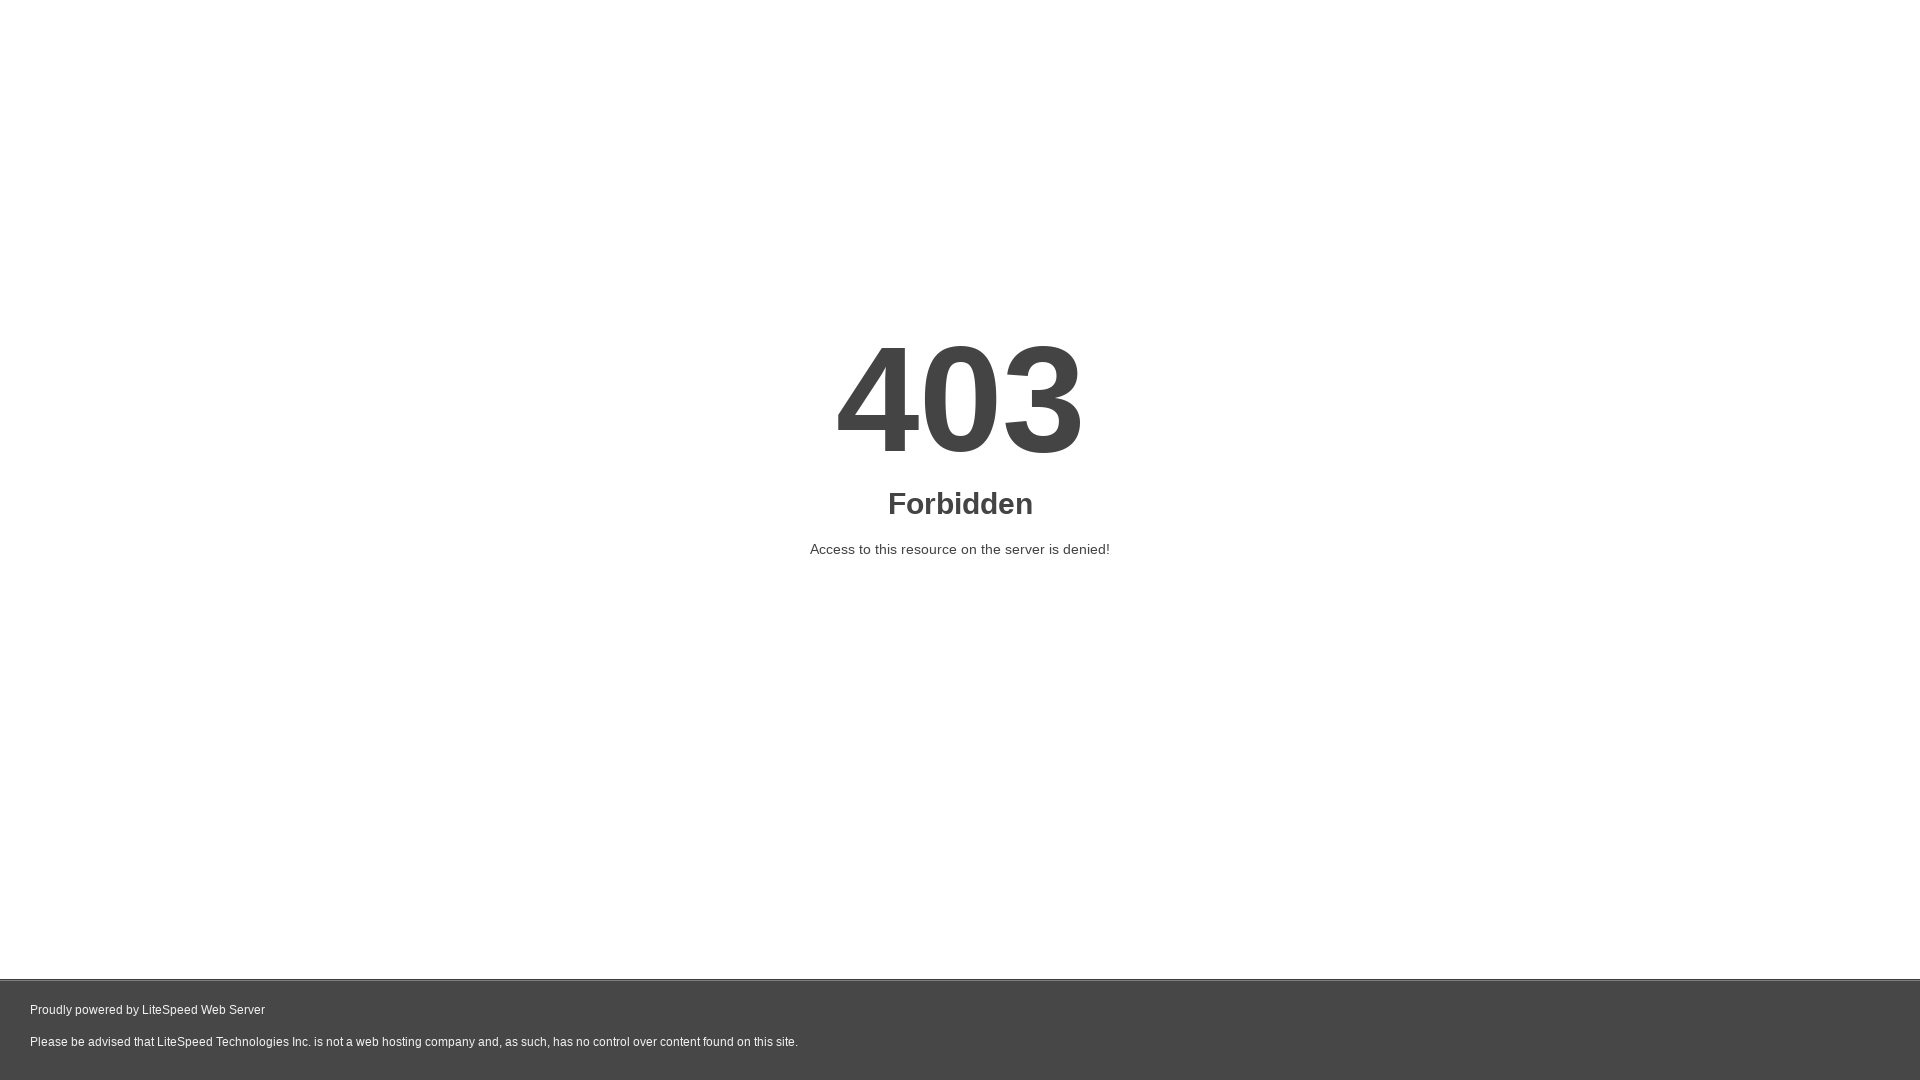

Title verification failed - Expected: Kraft Technologie | Yazılım ve Bilişim Eğitimleri – Uzaktan Canlı Eğitim, Got: 403 Forbidden
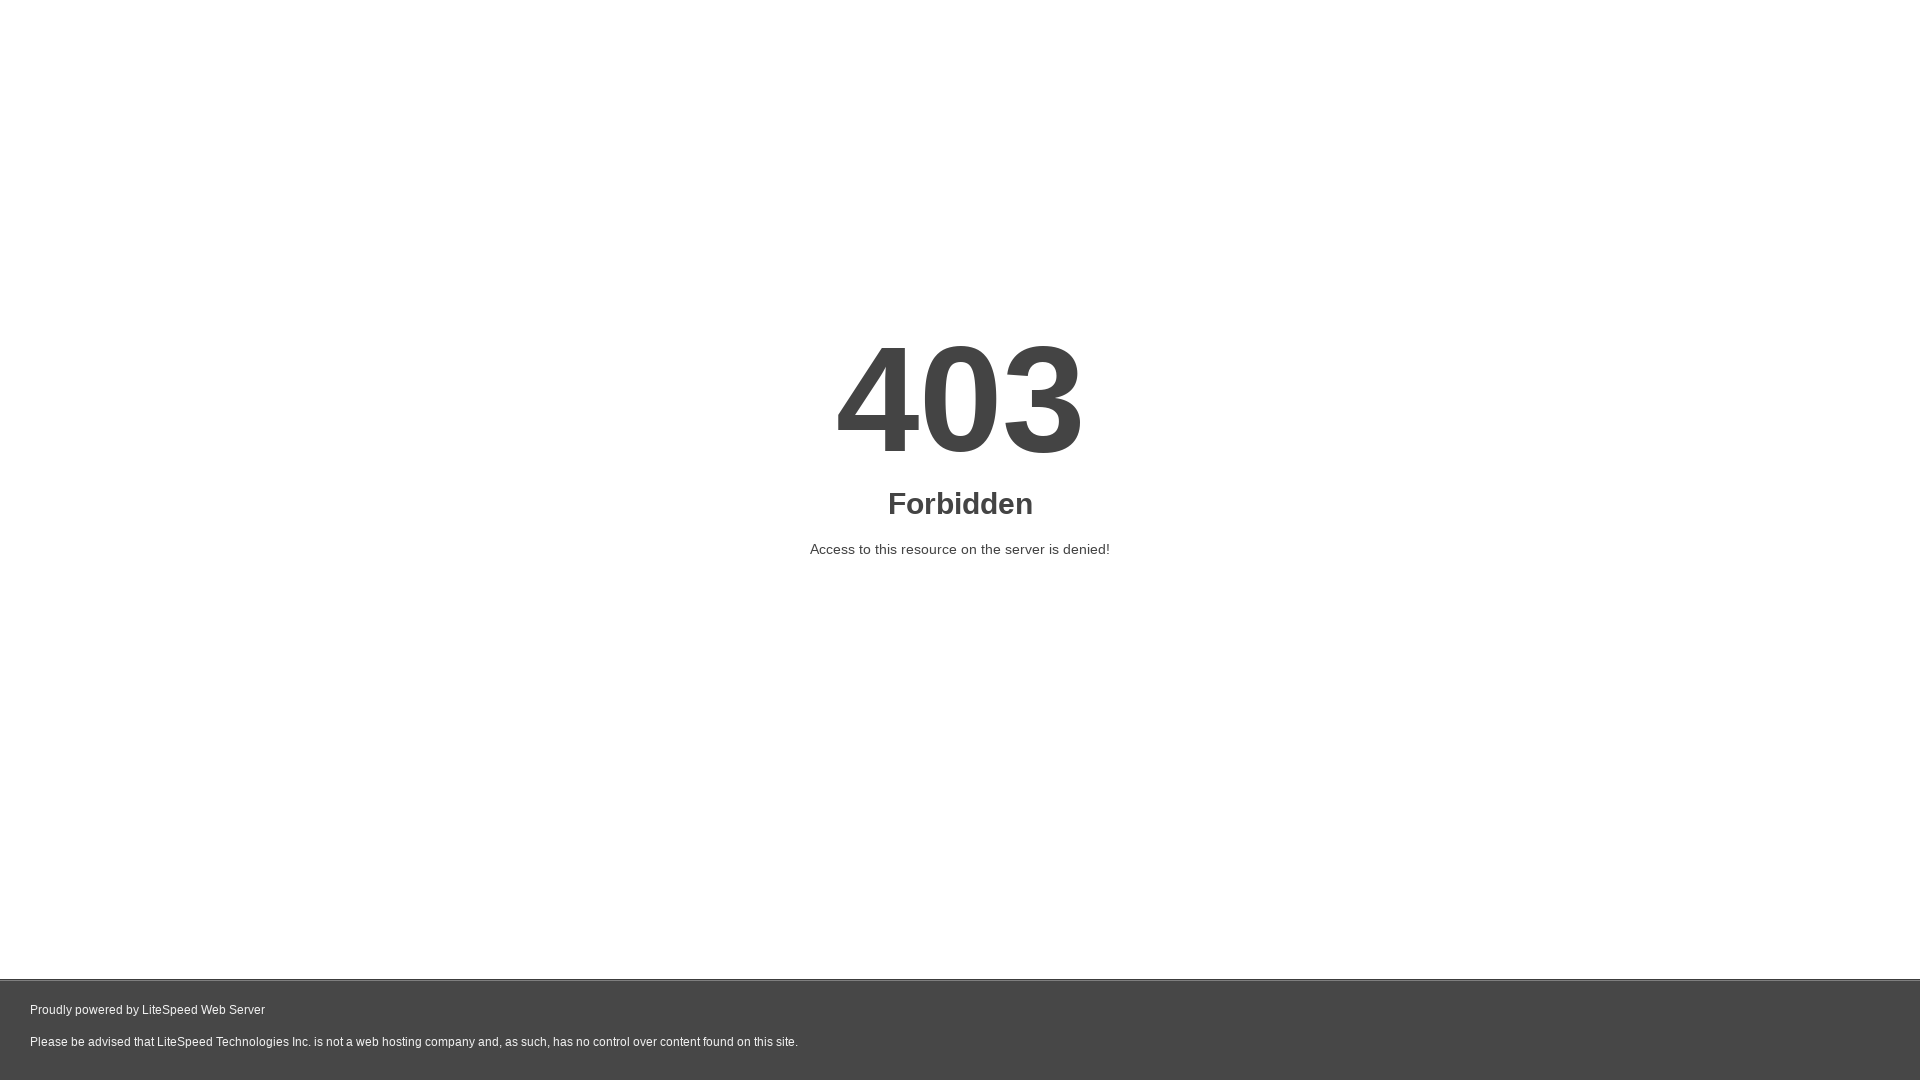

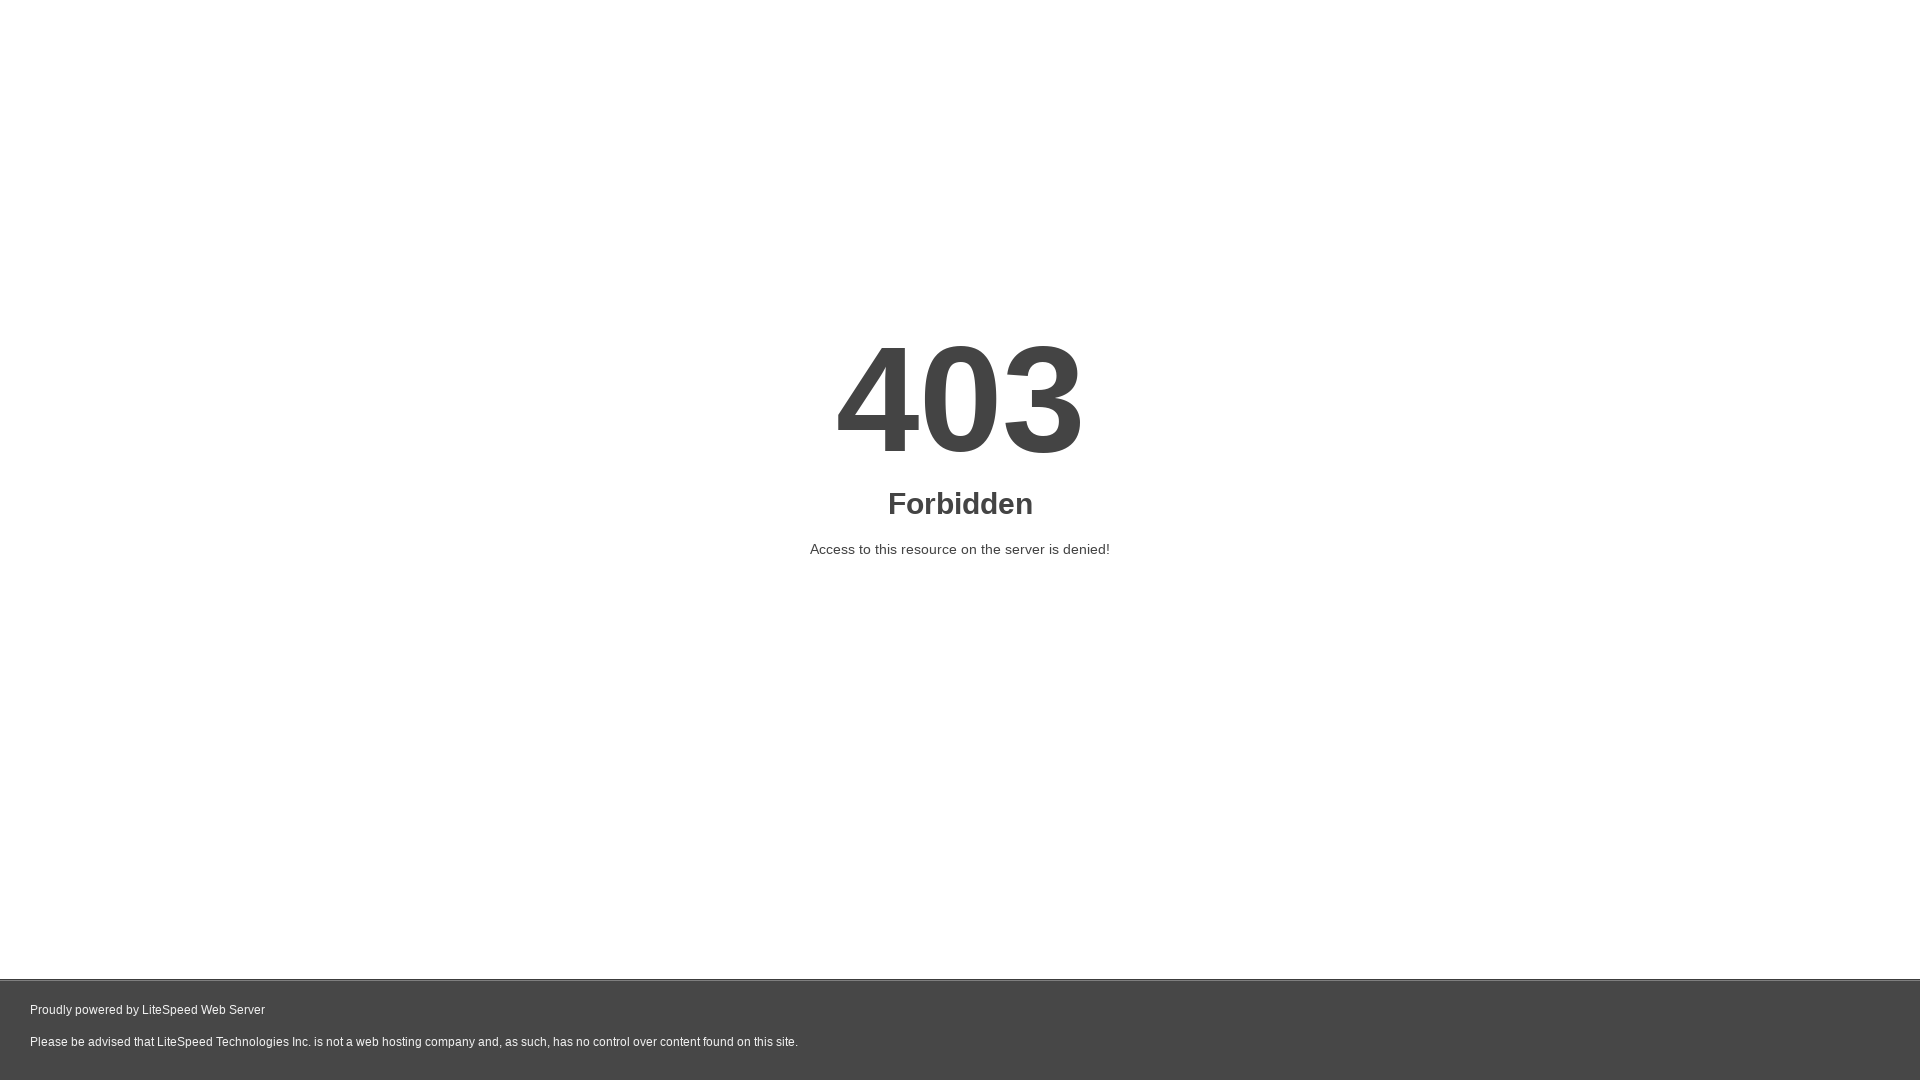